Tests the radio button functionality on DemoQA by navigating to Elements and selecting the Impressive radio option

Starting URL: https://demoqa.com/

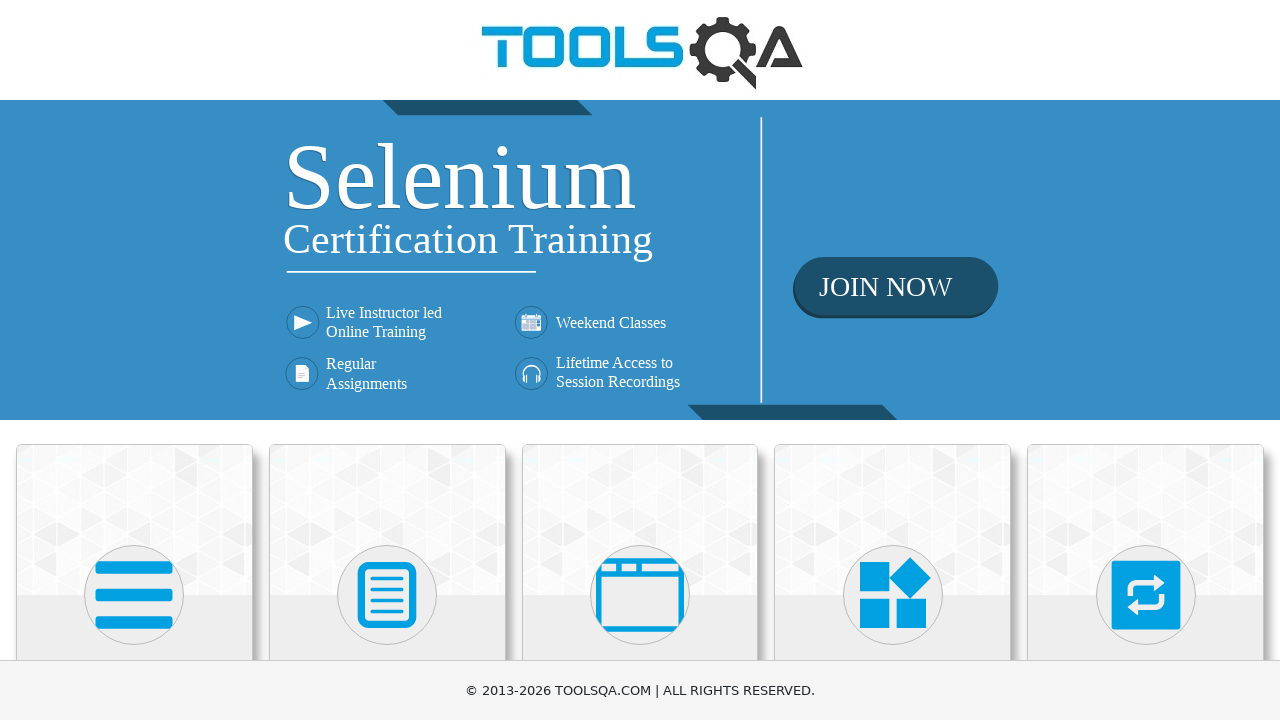

Clicked on Elements section at (134, 360) on xpath=//h5[text()='Elements']
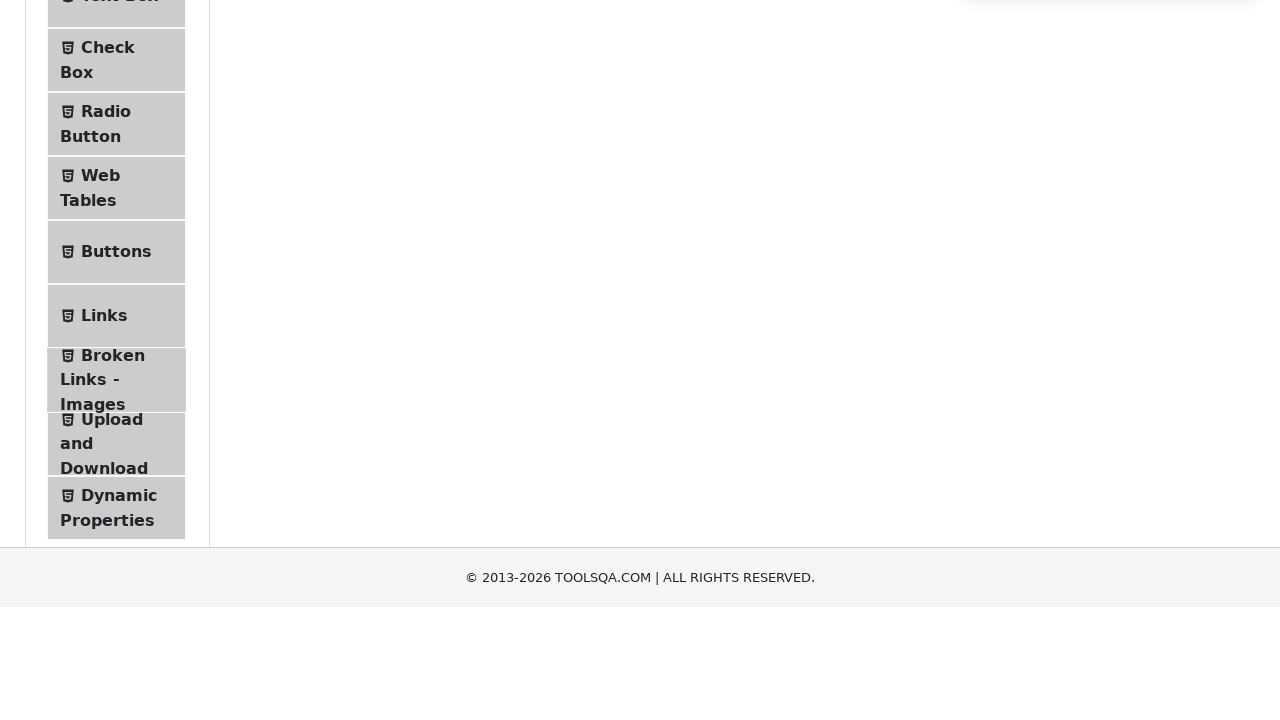

Clicked on Radio Button menu item at (116, 389) on #item-2
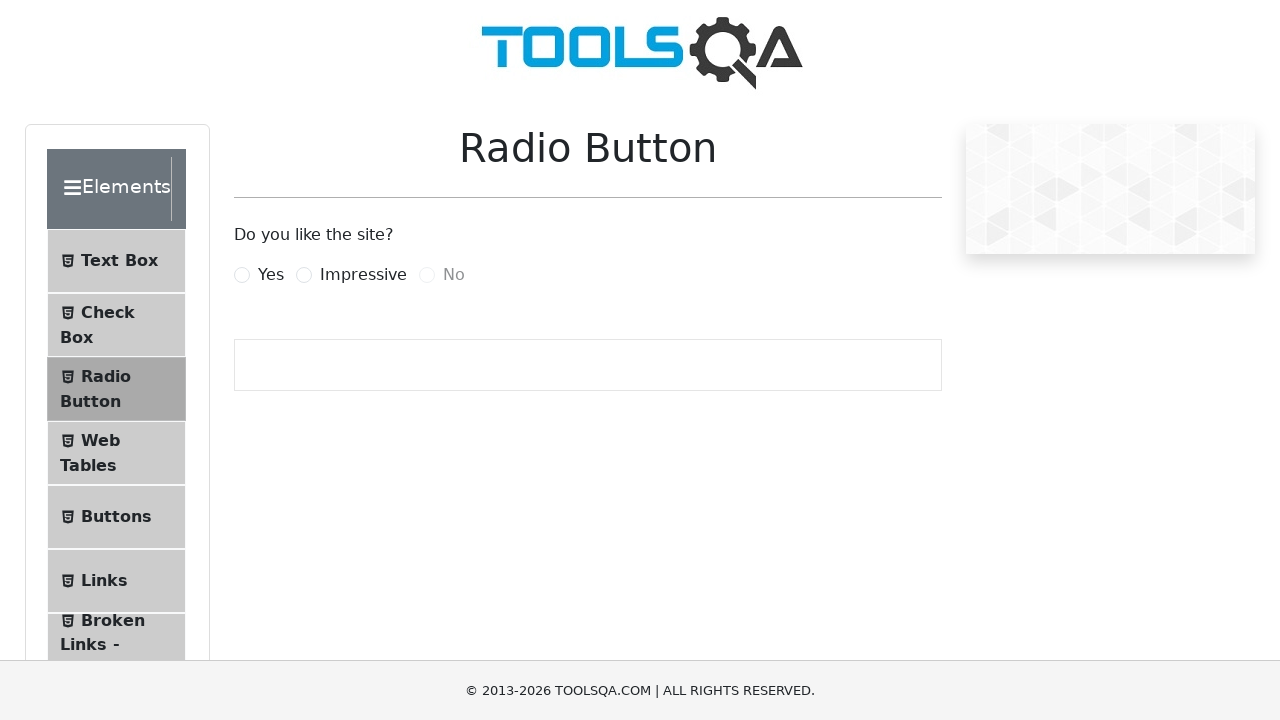

Clicked on the Impressive radio button at (363, 275) on xpath=//*[@for='impressiveRadio']
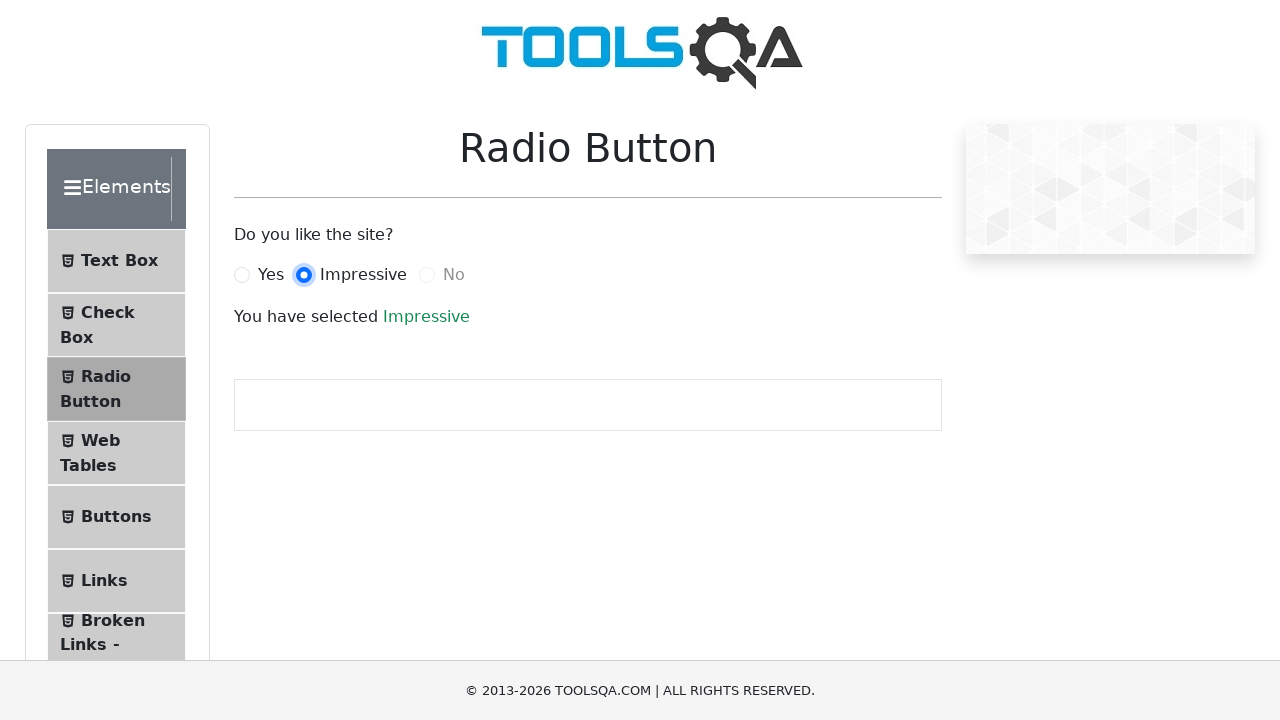

Success message appeared confirming Impressive radio button selection
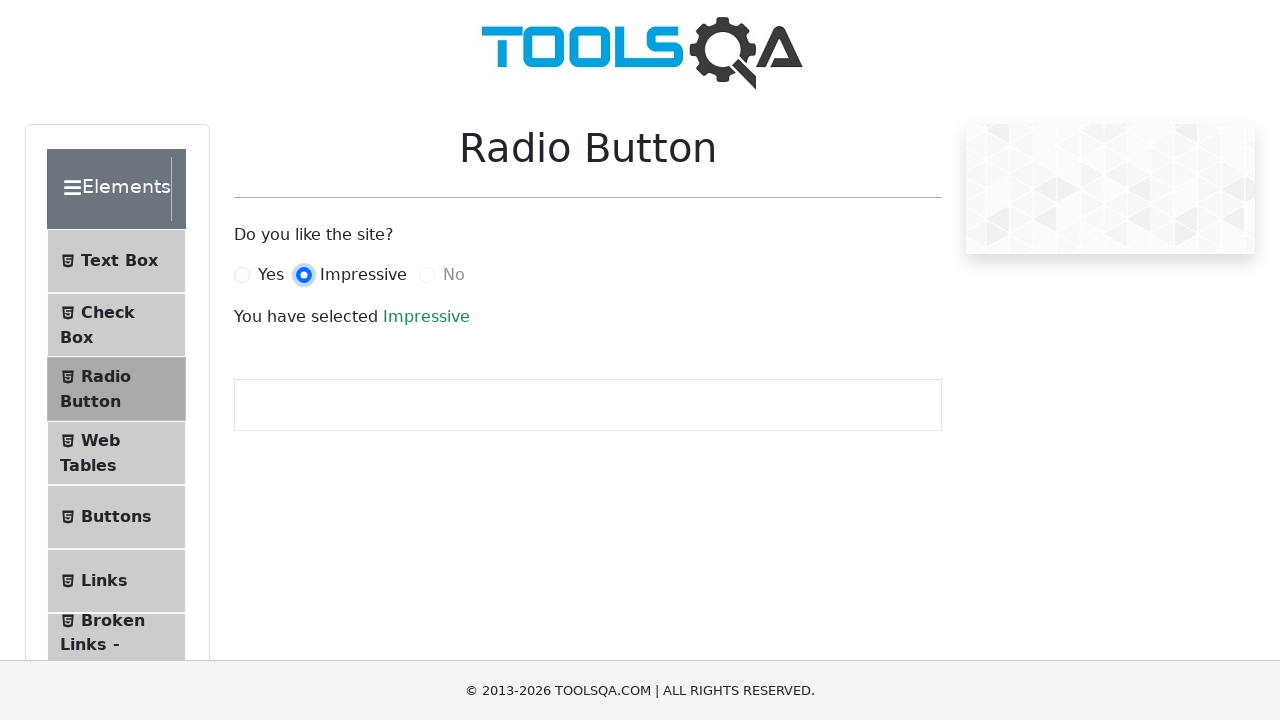

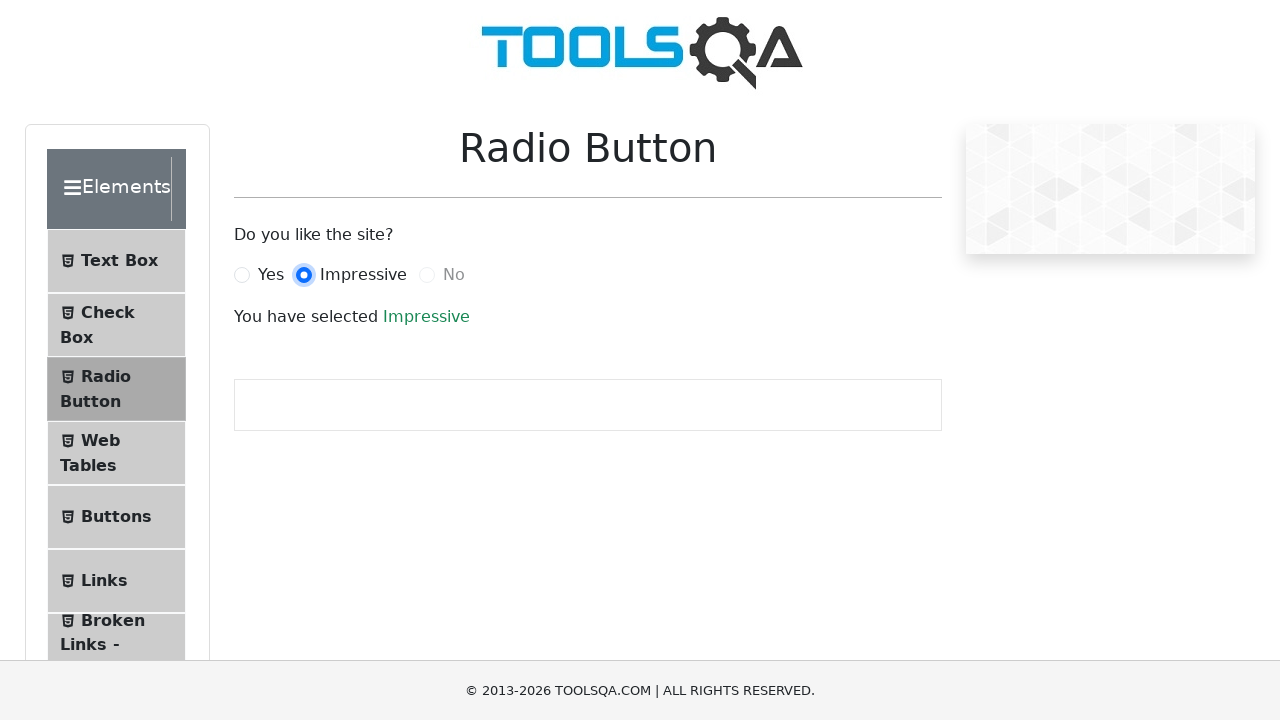